Tests clicking a modal button, verifying modal content, and closing the modal

Starting URL: http://www.tlkeith.com/WebDriverIOTutorialTest.html

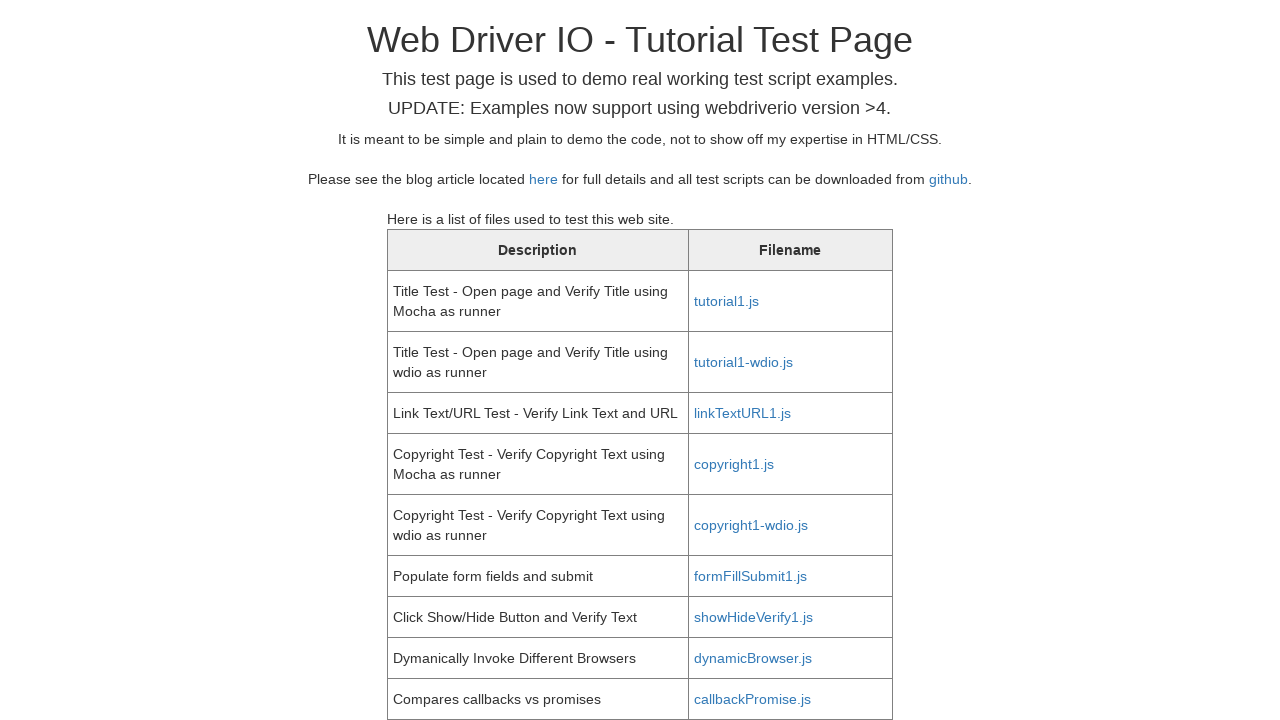

Scrolled modal button into view
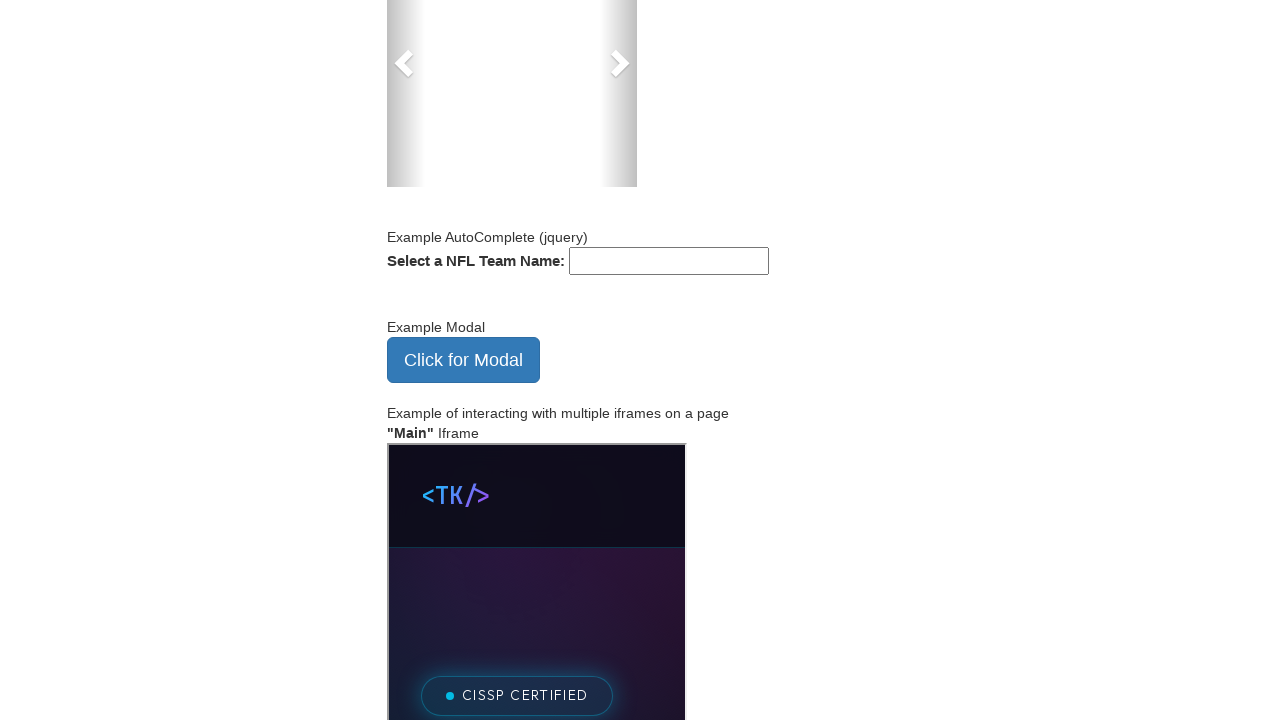

Clicked modal button to open modal at (464, 360) on #modalbutton
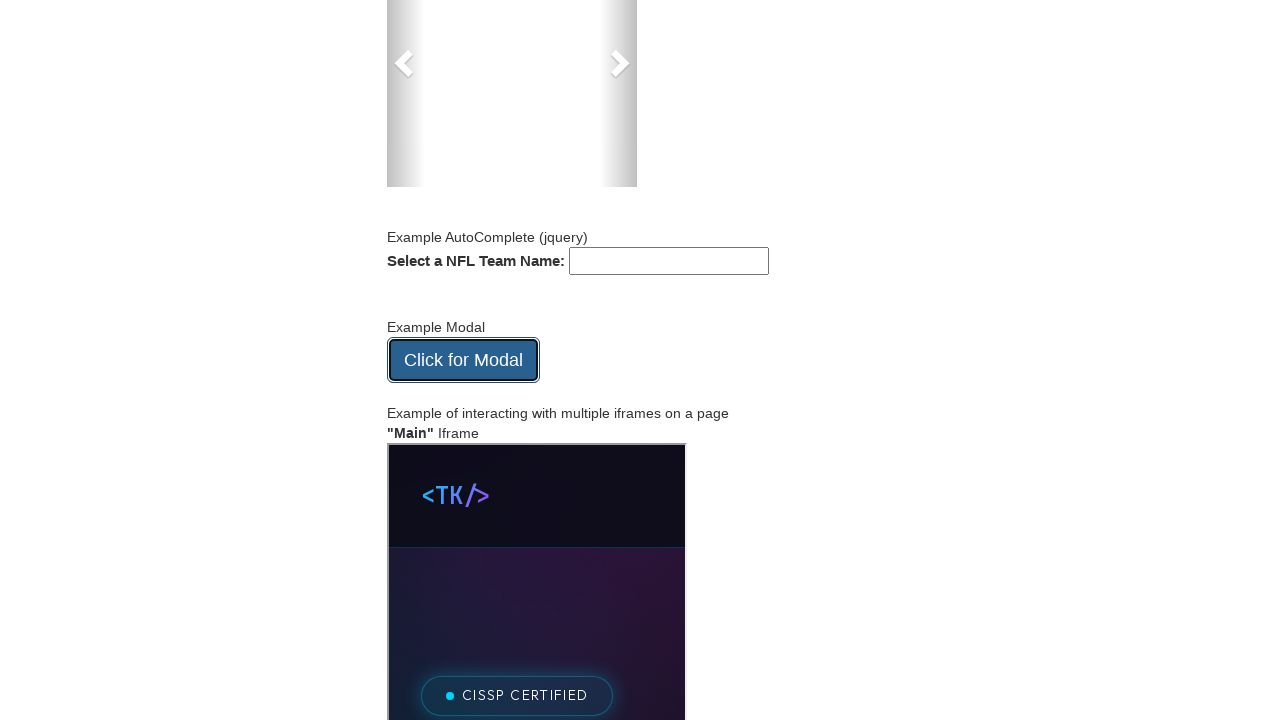

Modal appeared on screen
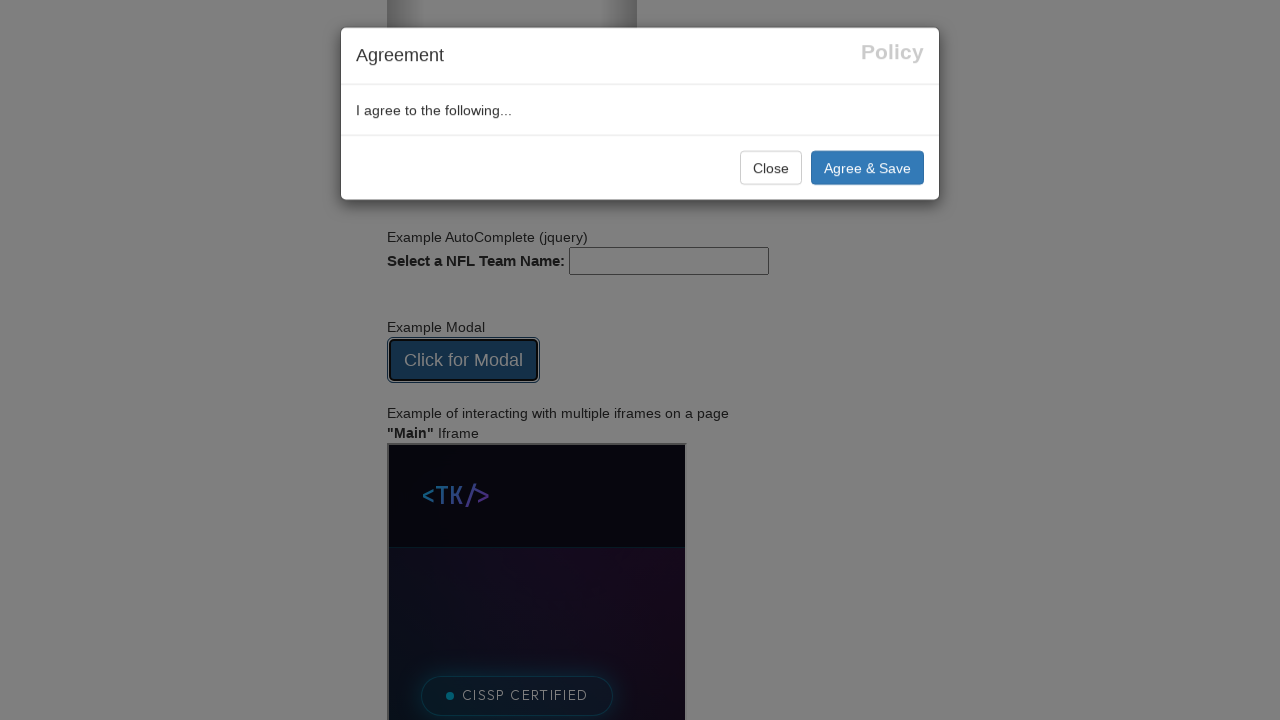

Retrieved modal body text content
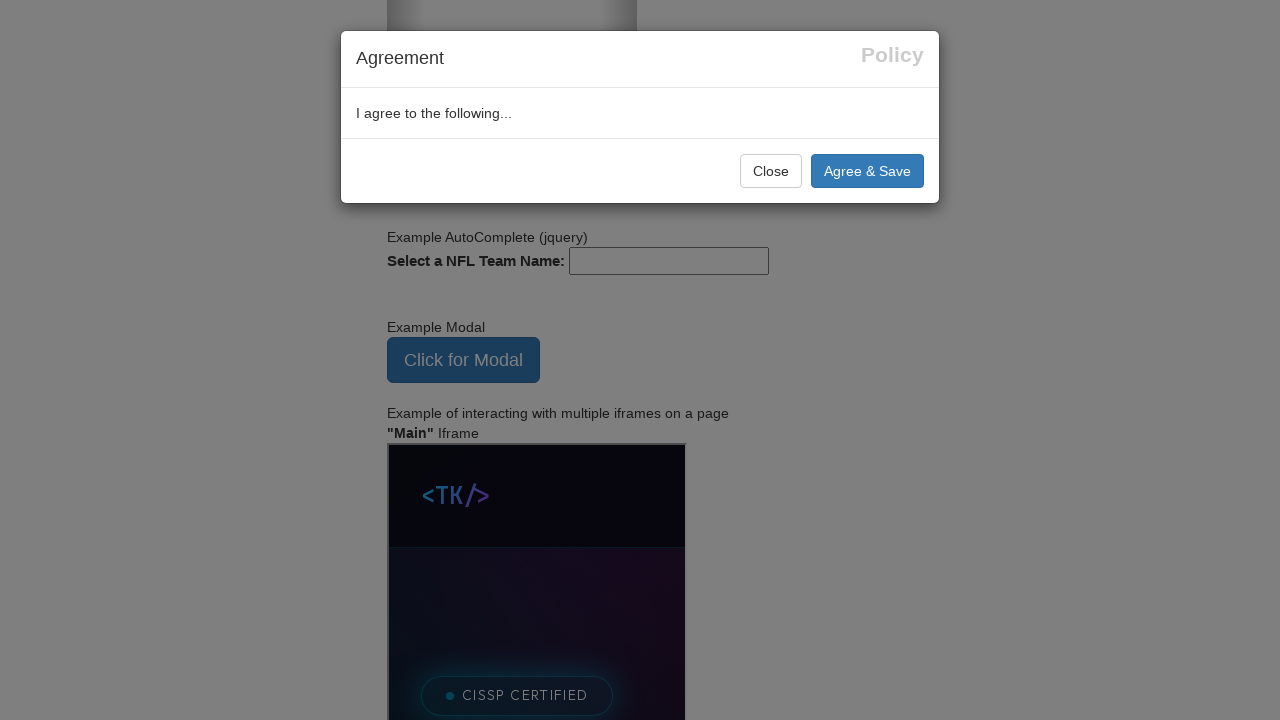

Verified modal body contains 'I agree to the following...'
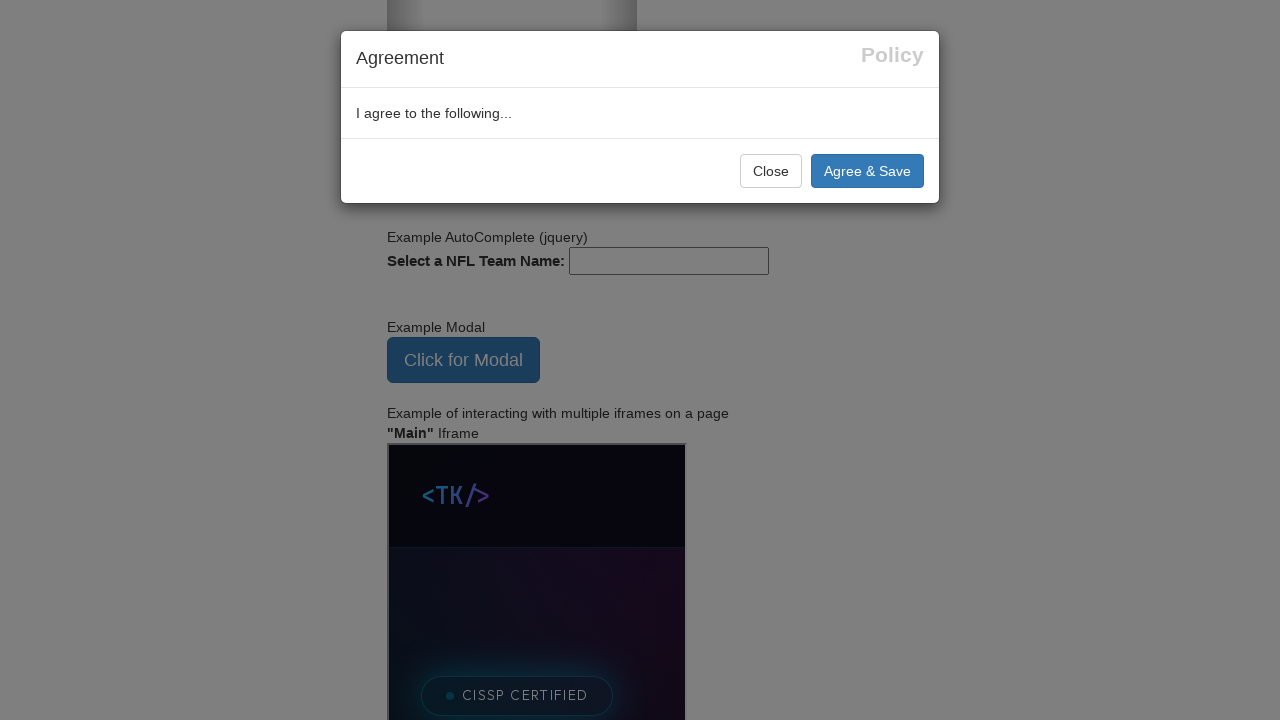

Clicked close button to close modal at (771, 171) on #closebutton
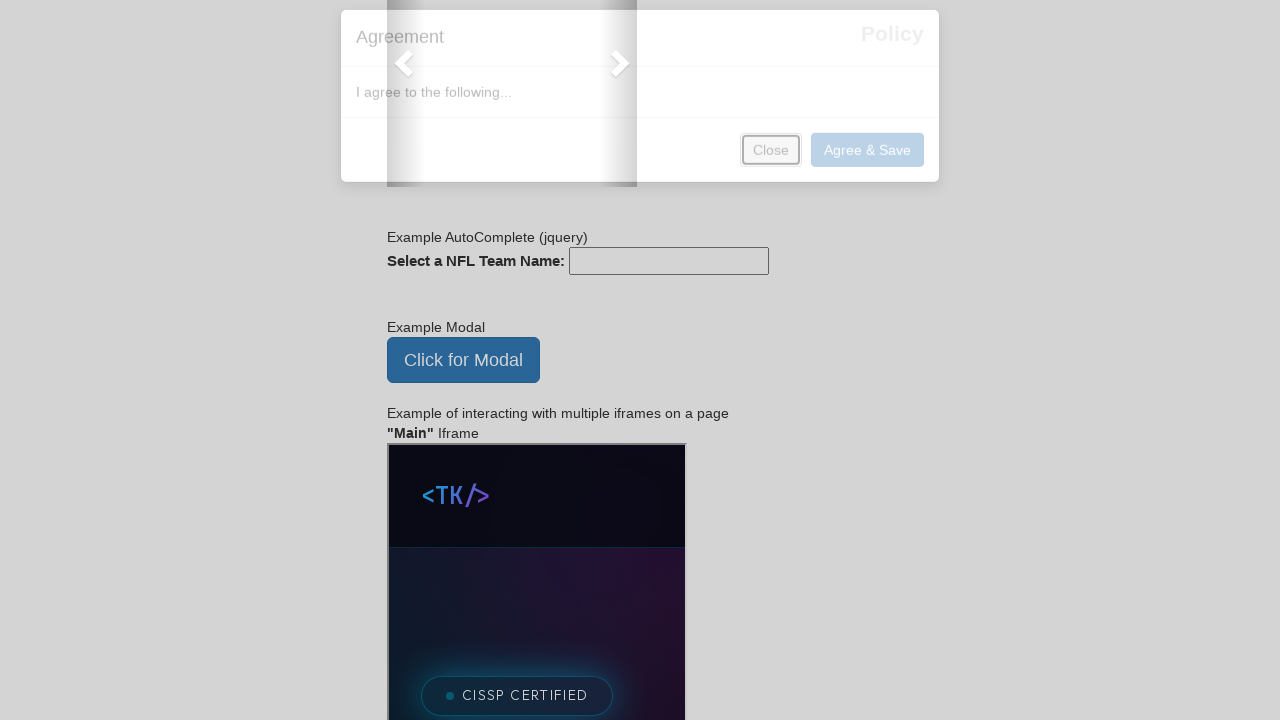

Waited for modal to fully close
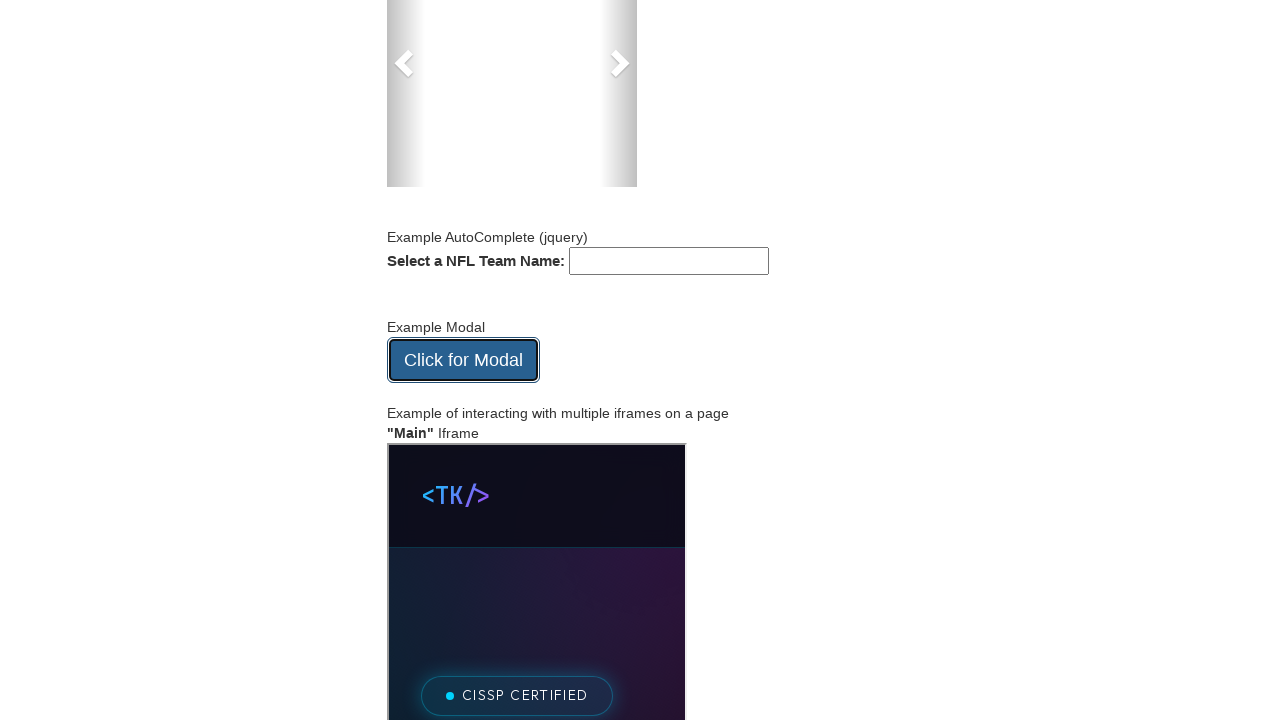

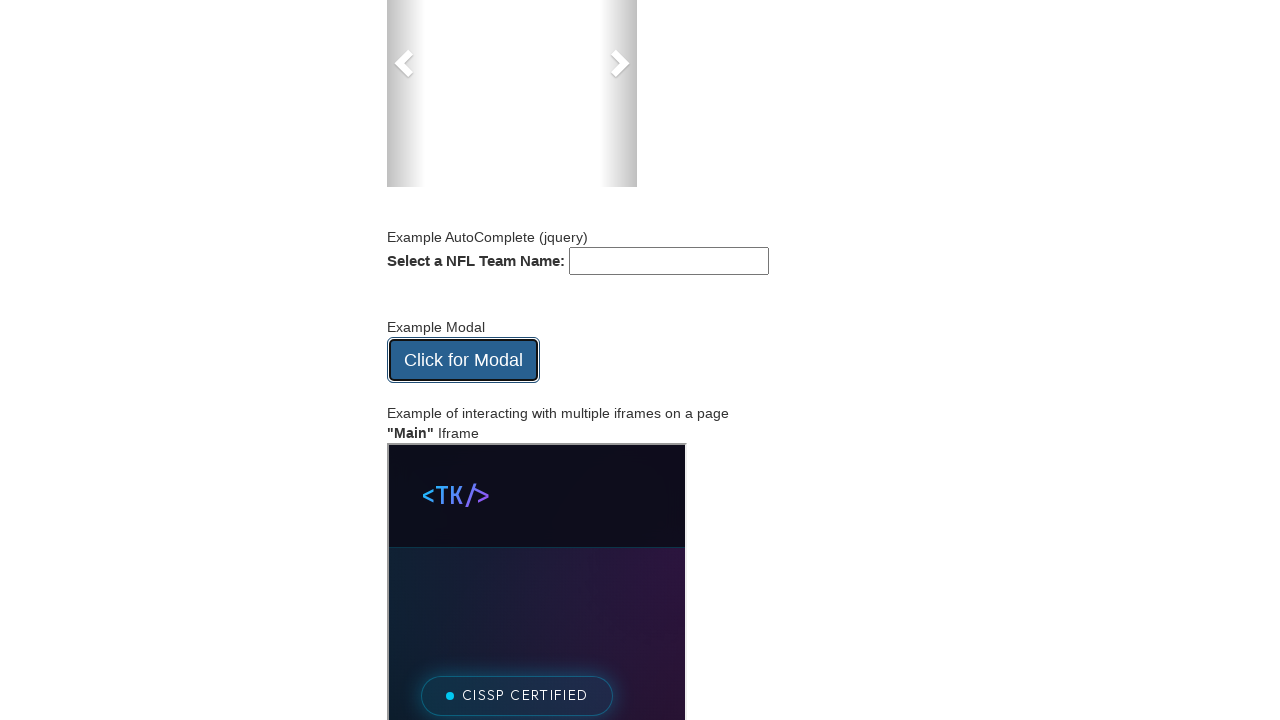